Tests the seventh FAQ accordion item by clicking on it and verifying the displayed text about order cancellation

Starting URL: https://qa-scooter.praktikum-services.ru/

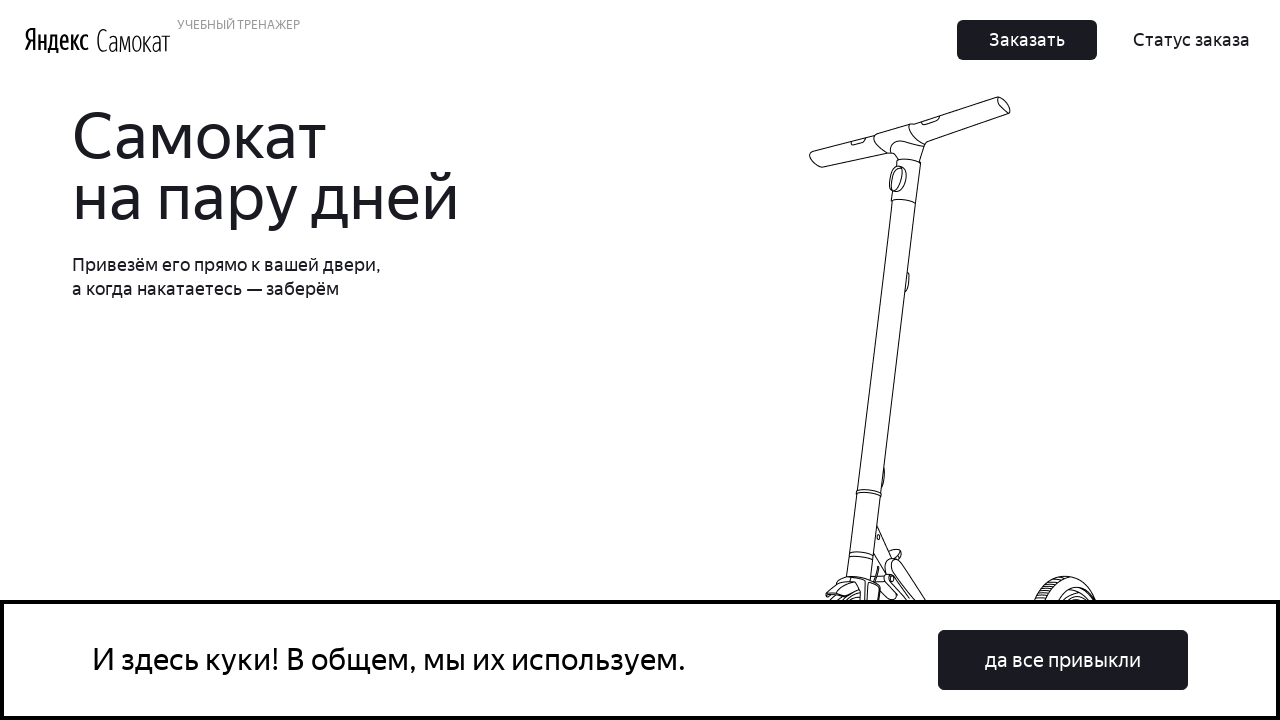

Scrolled to FAQ section
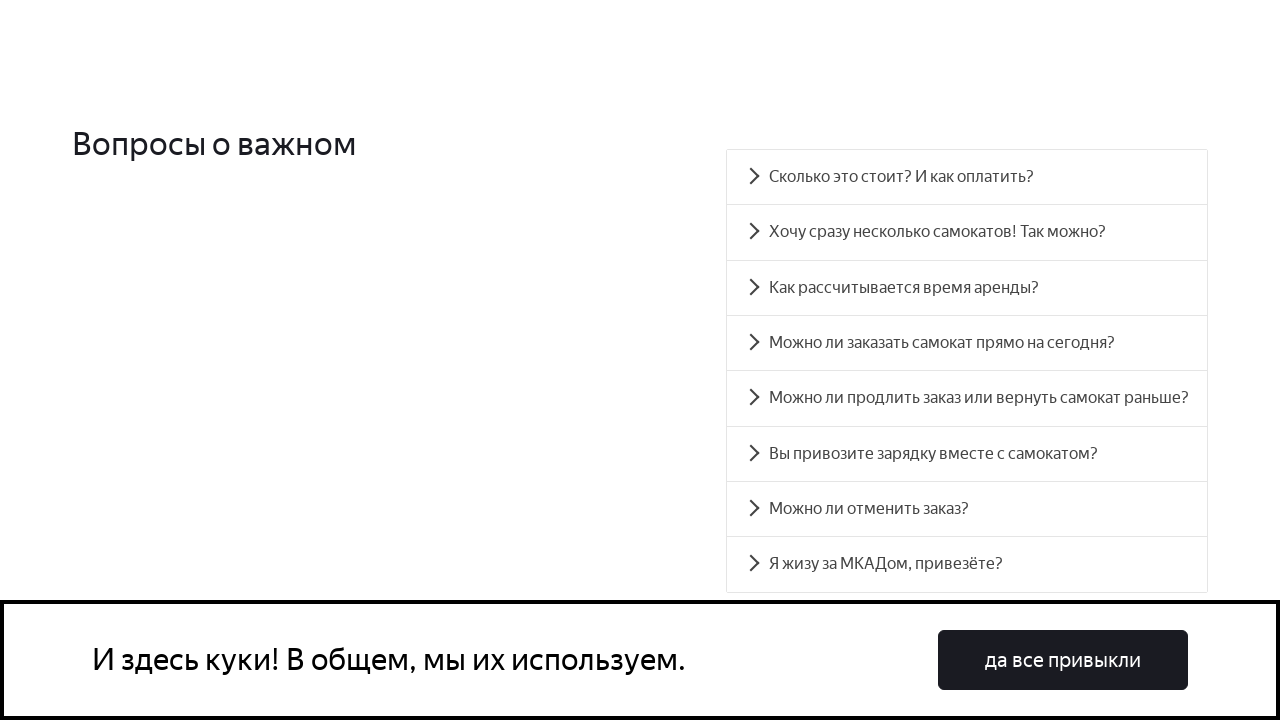

Waited for seventh accordion heading to be visible
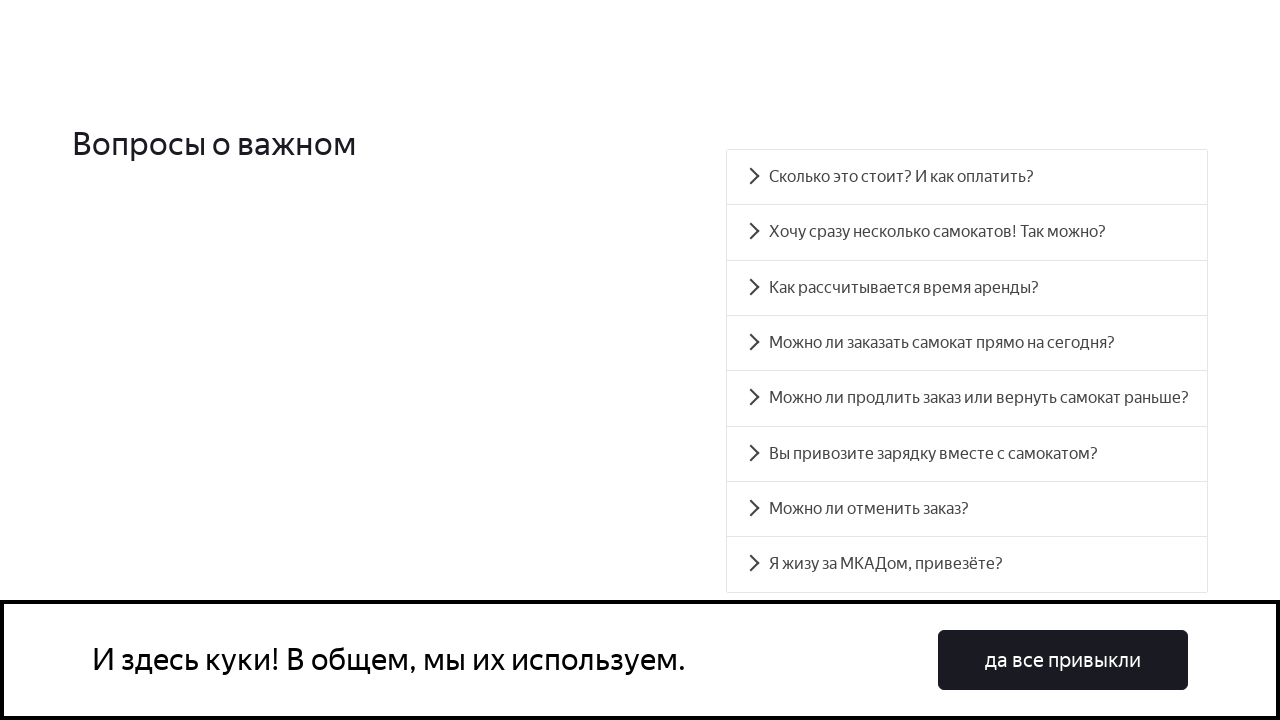

Clicked seventh FAQ accordion item (order cancellation question) at (967, 509) on #accordion__heading-6
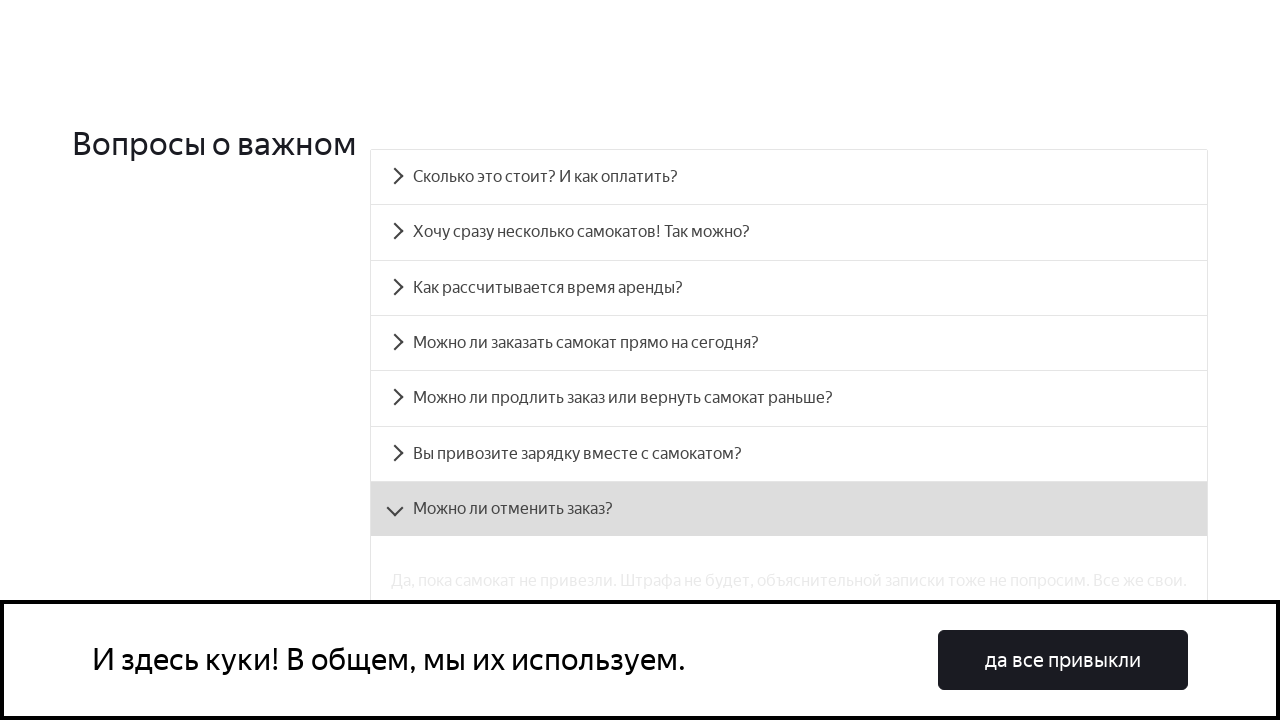

Verified accordion panel text about order cancellation matches expected content
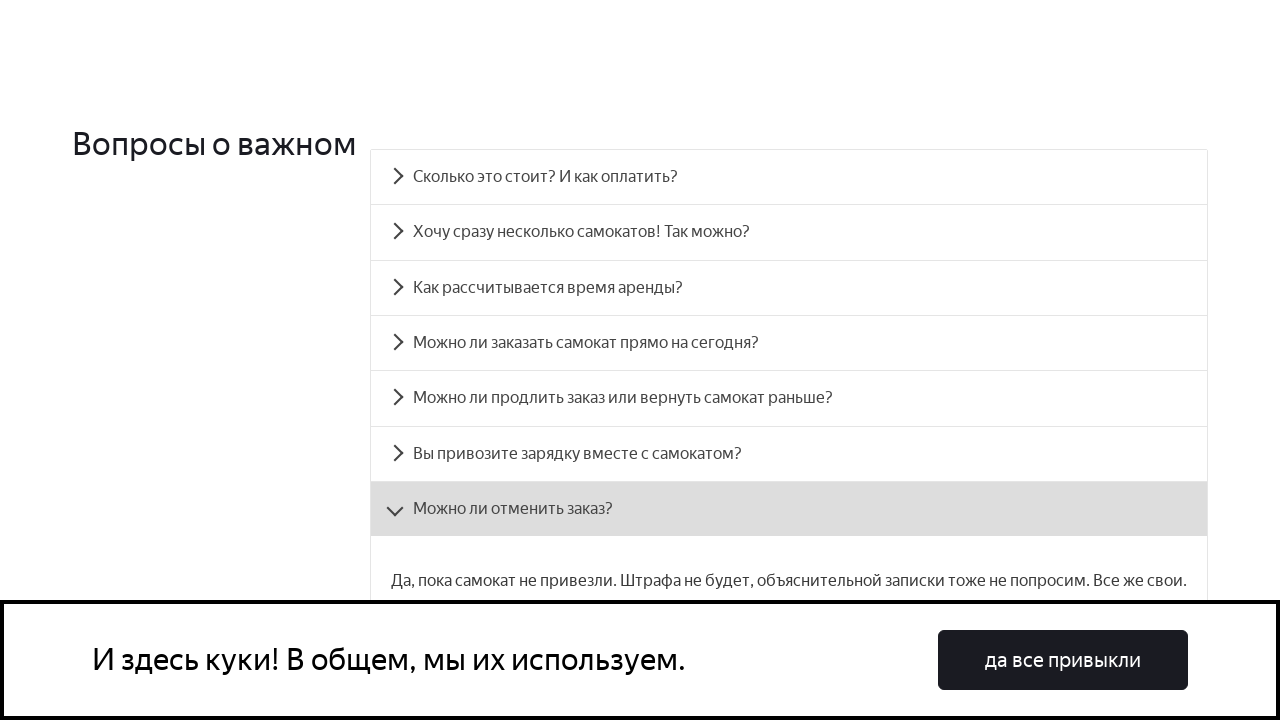

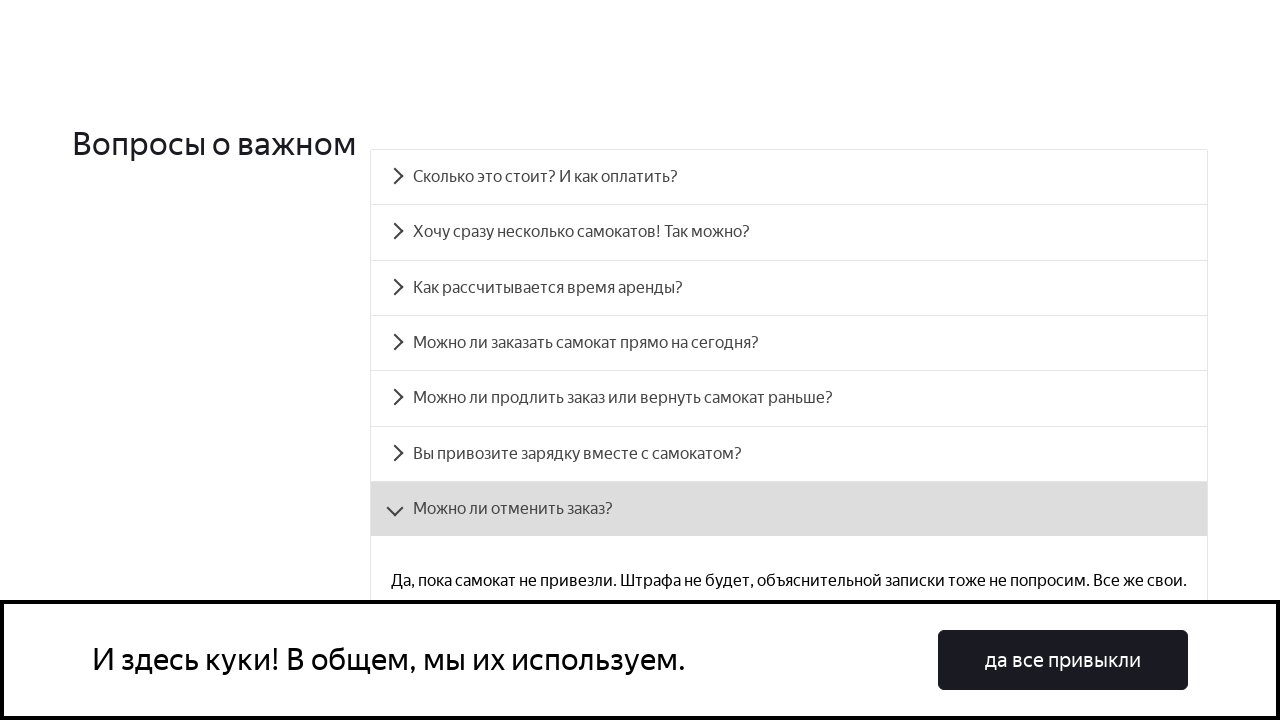